Navigates to Flipkart website and verifies the page loads by checking that the page title, URL, and domain are accessible.

Starting URL: https://flipkart.com

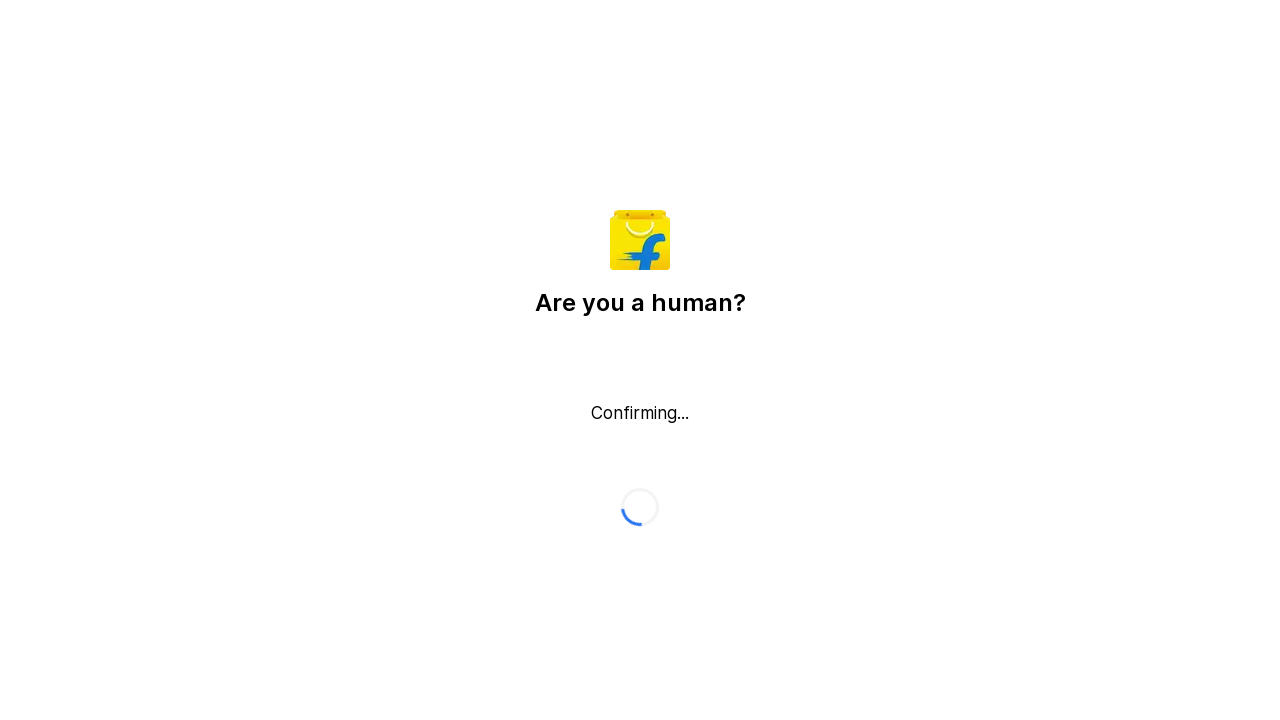

Page DOM content loaded
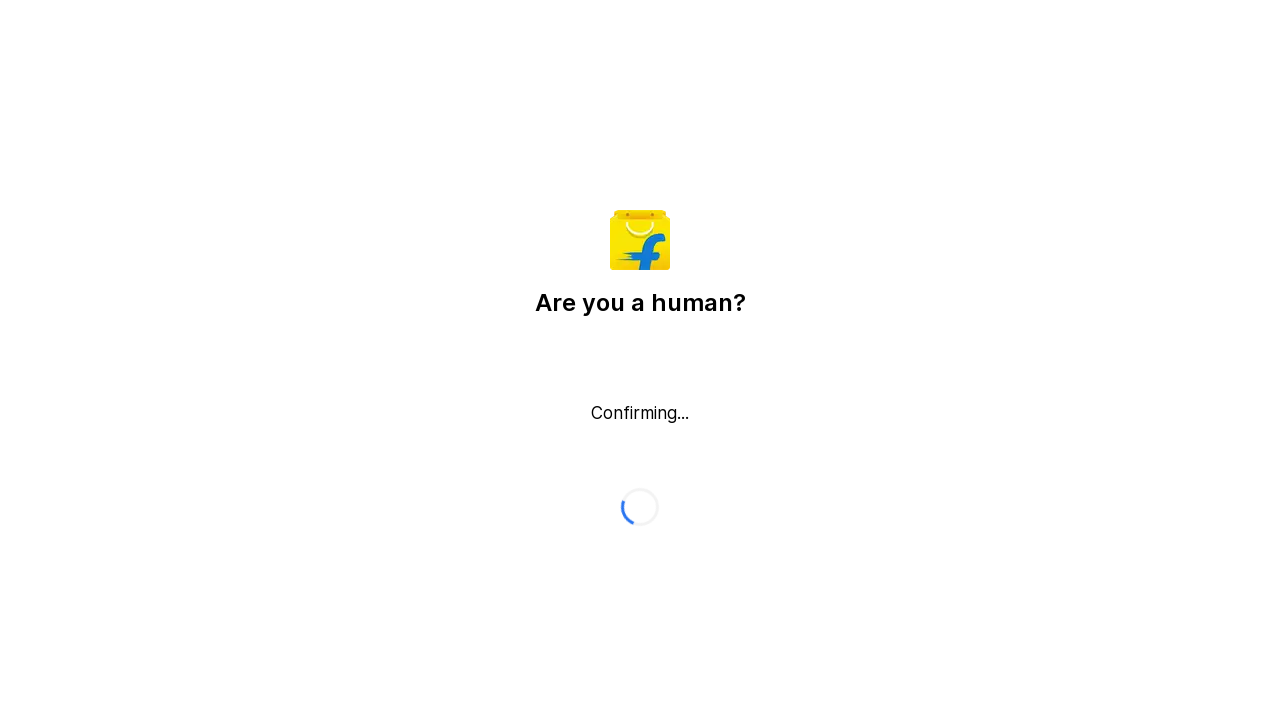

Retrieved page title: Flipkart reCAPTCHA
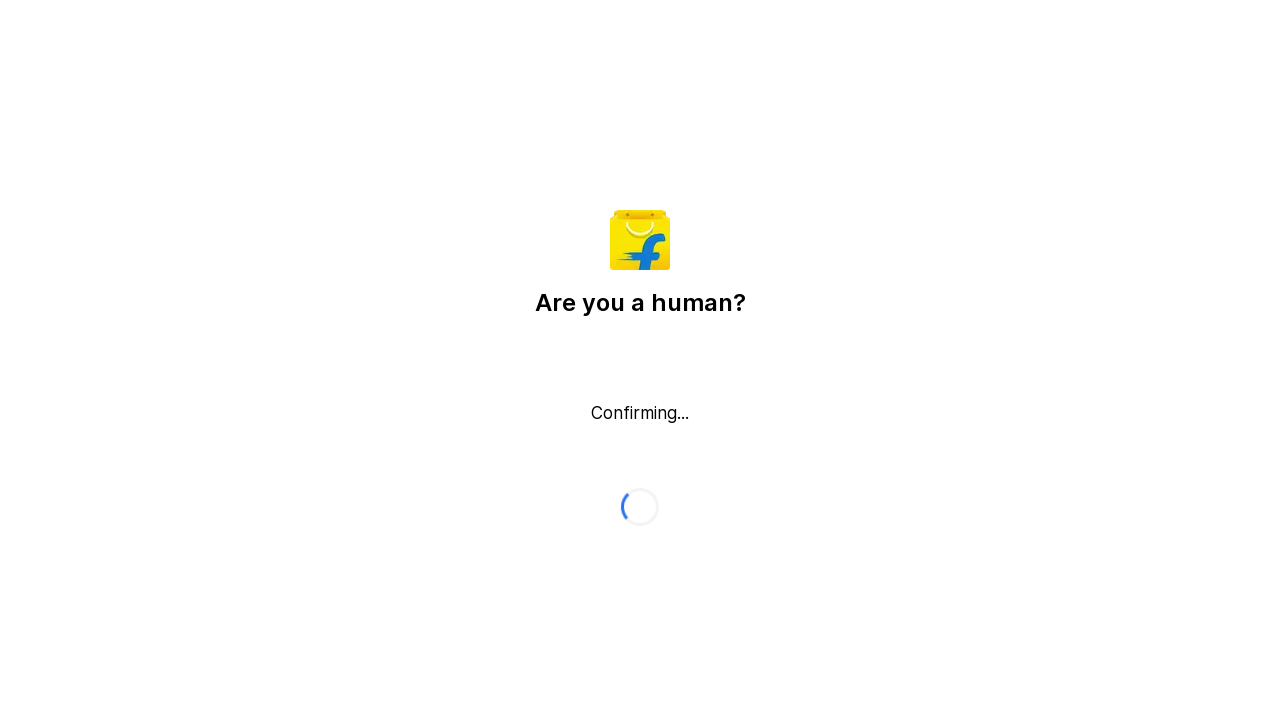

Retrieved current URL: https://flipkart.com/
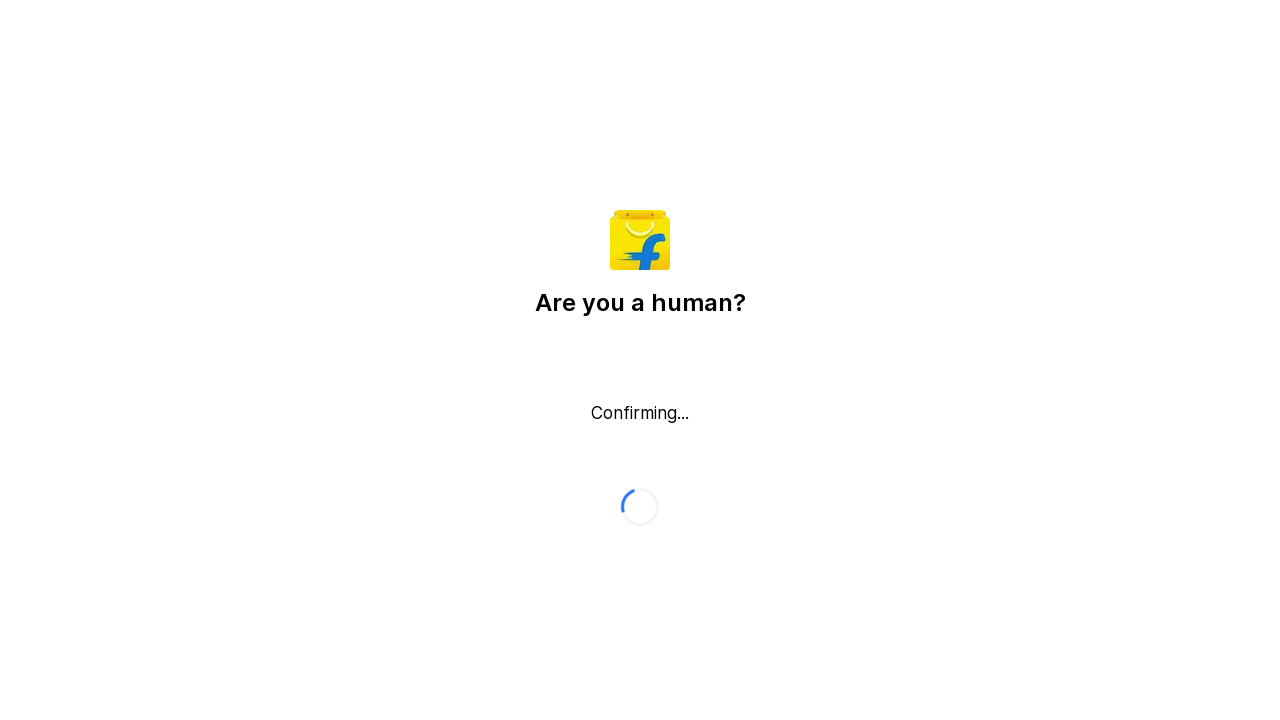

Network idle state reached, page fully loaded
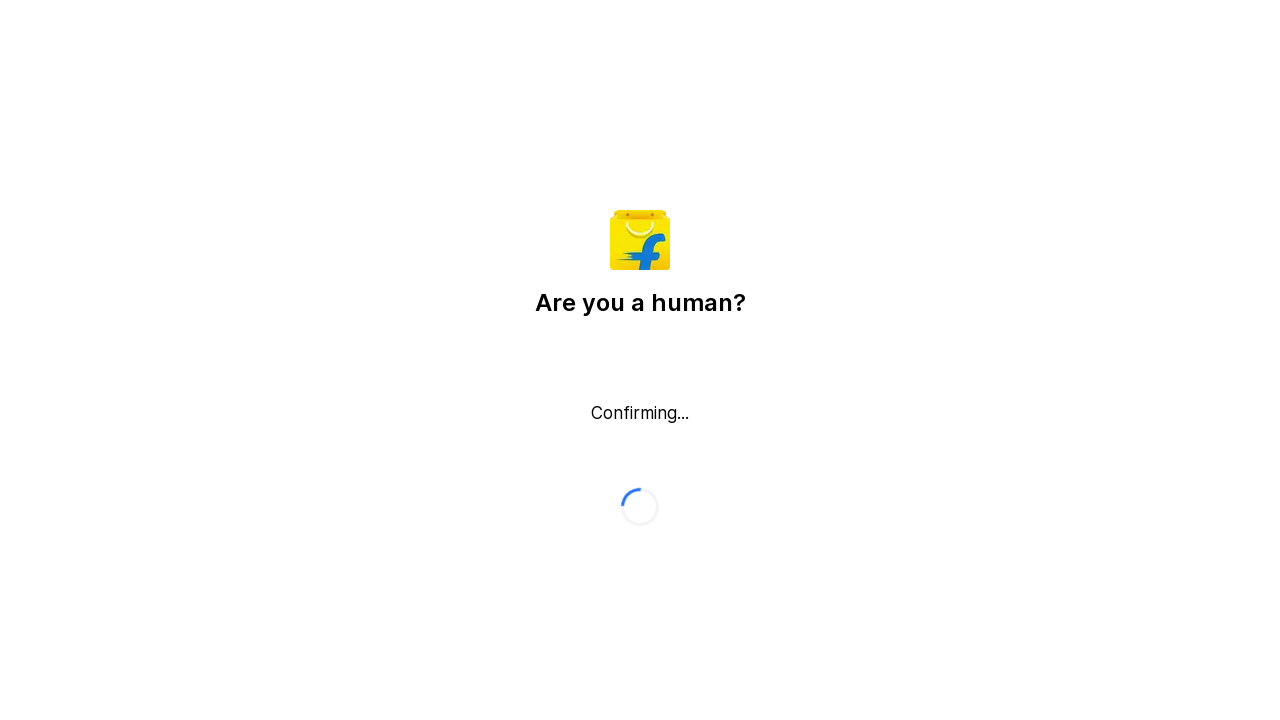

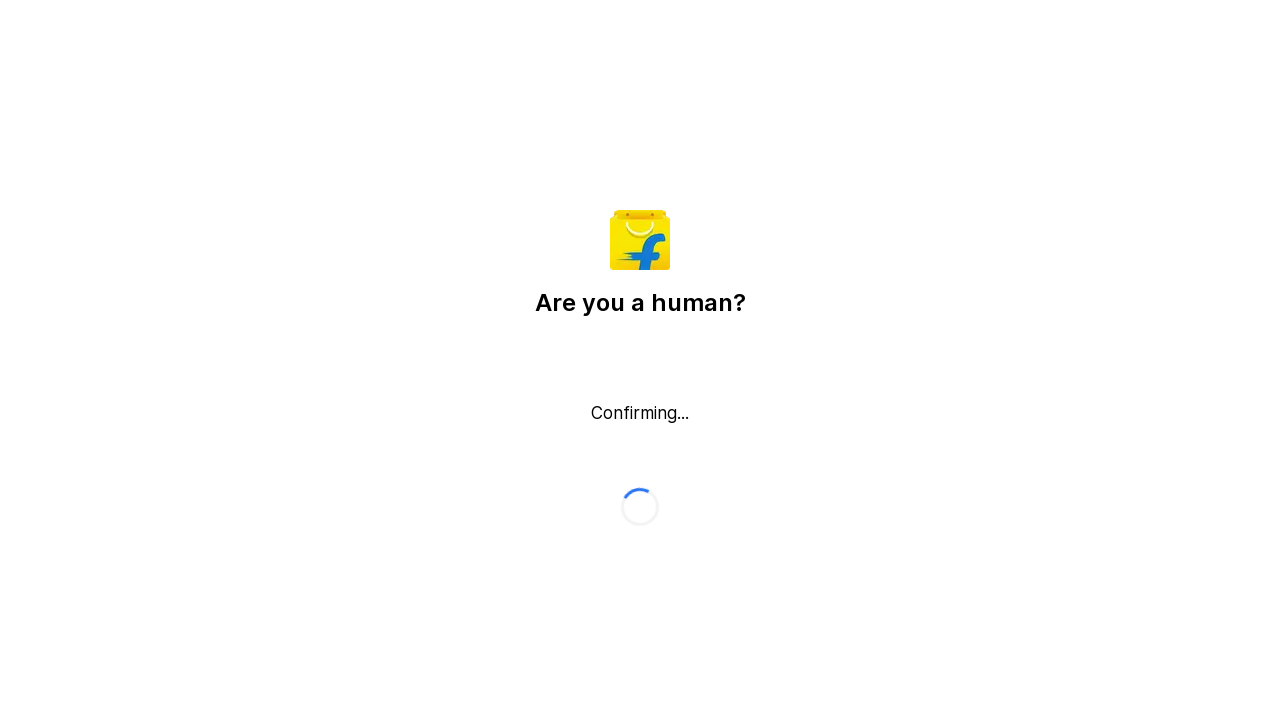